Tests resizable element functionality by dragging the resize handle to change the element's dimensions

Starting URL: https://jqueryui.com/resources/demos/resizable/default.html

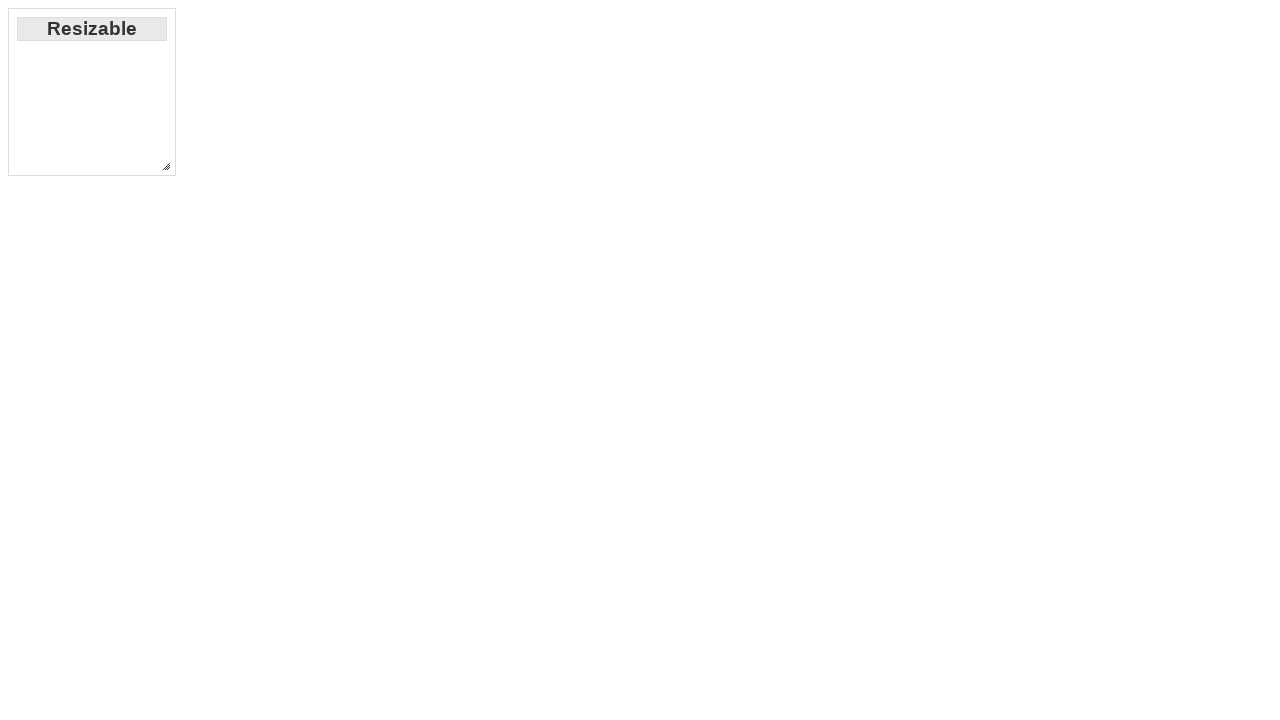

Navigated to jQuery UI resizable demo page
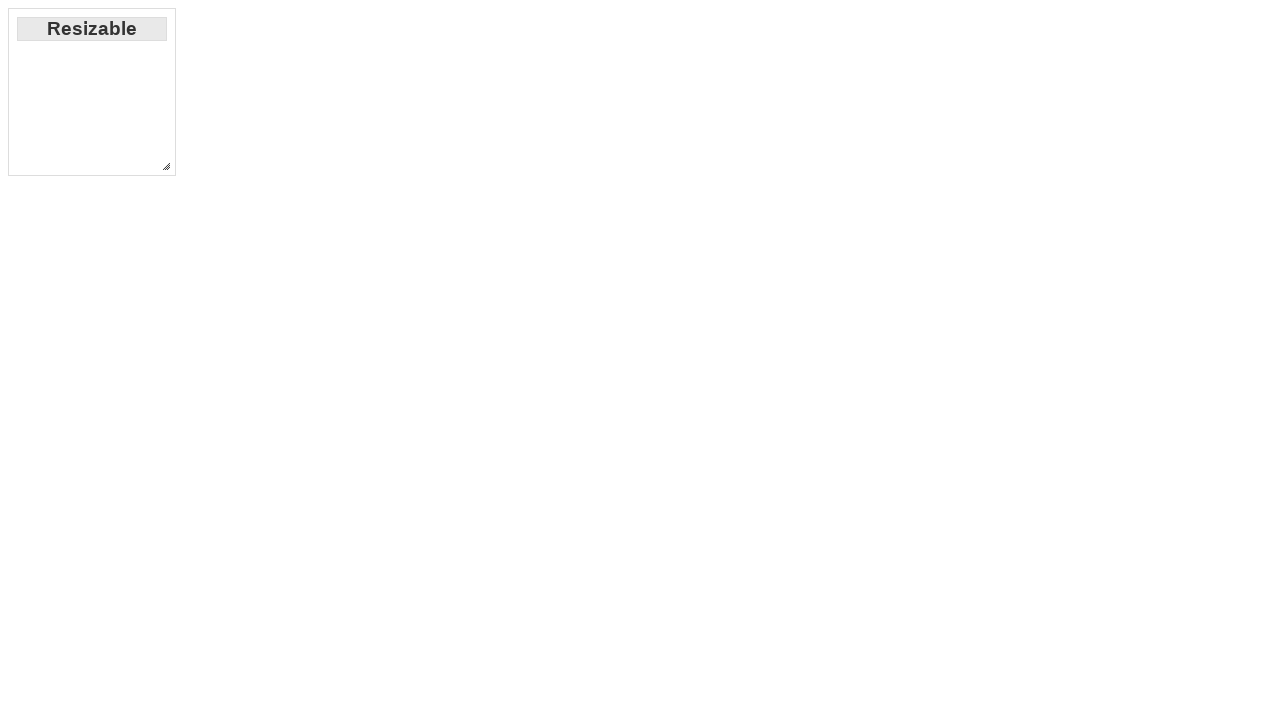

Located the resize handle element
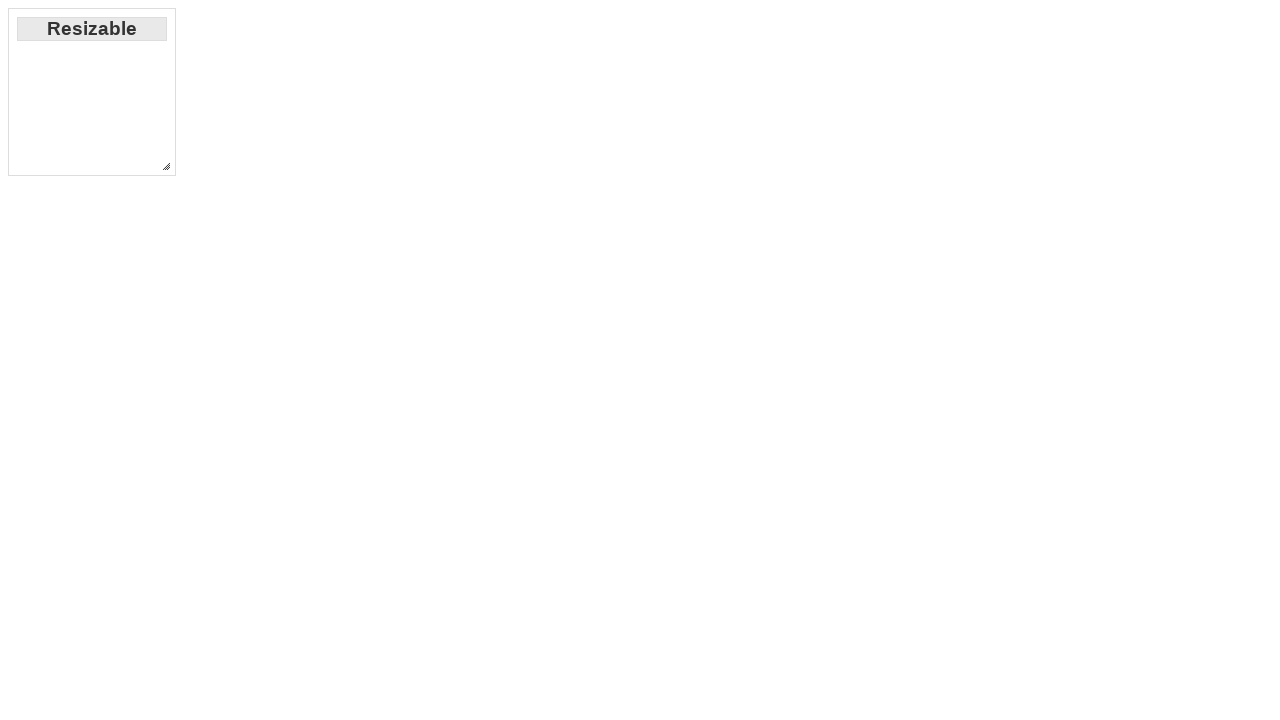

Retrieved bounding box of resize handle
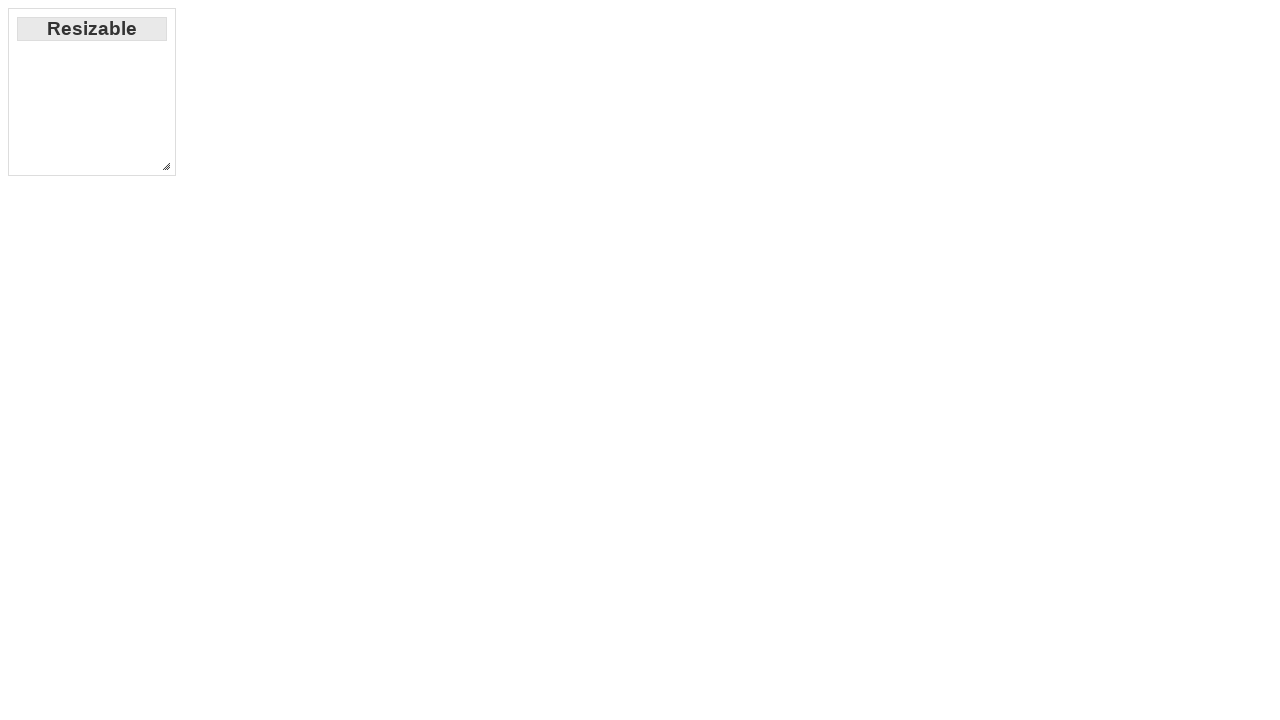

Moved mouse to center of resize handle at (166, 166)
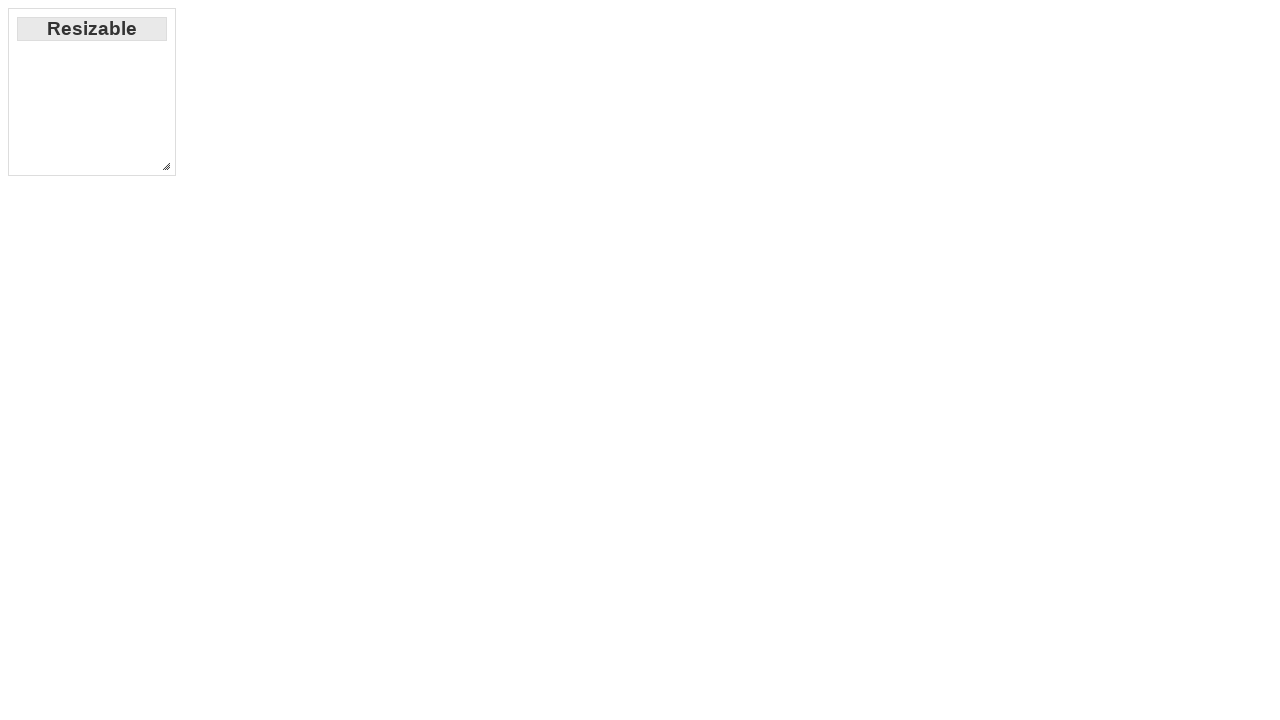

Pressed mouse button down to start drag at (166, 166)
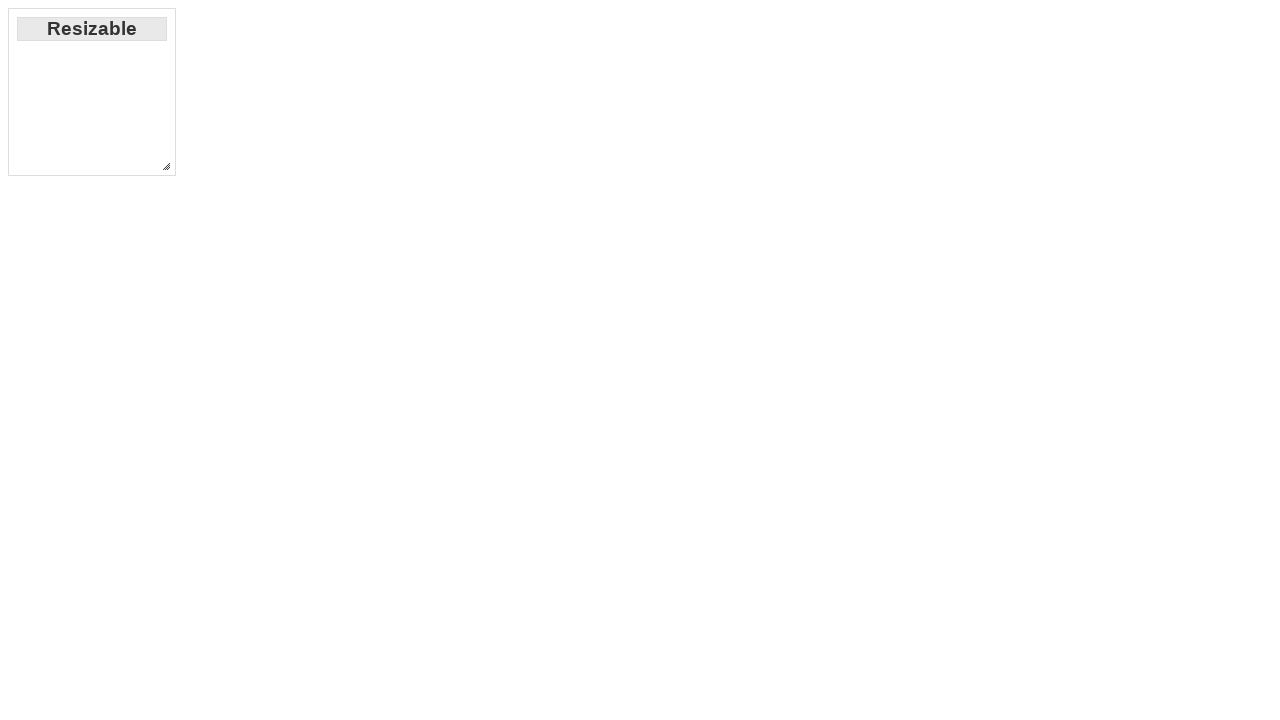

Dragged resize handle 800px right and 400px down at (966, 566)
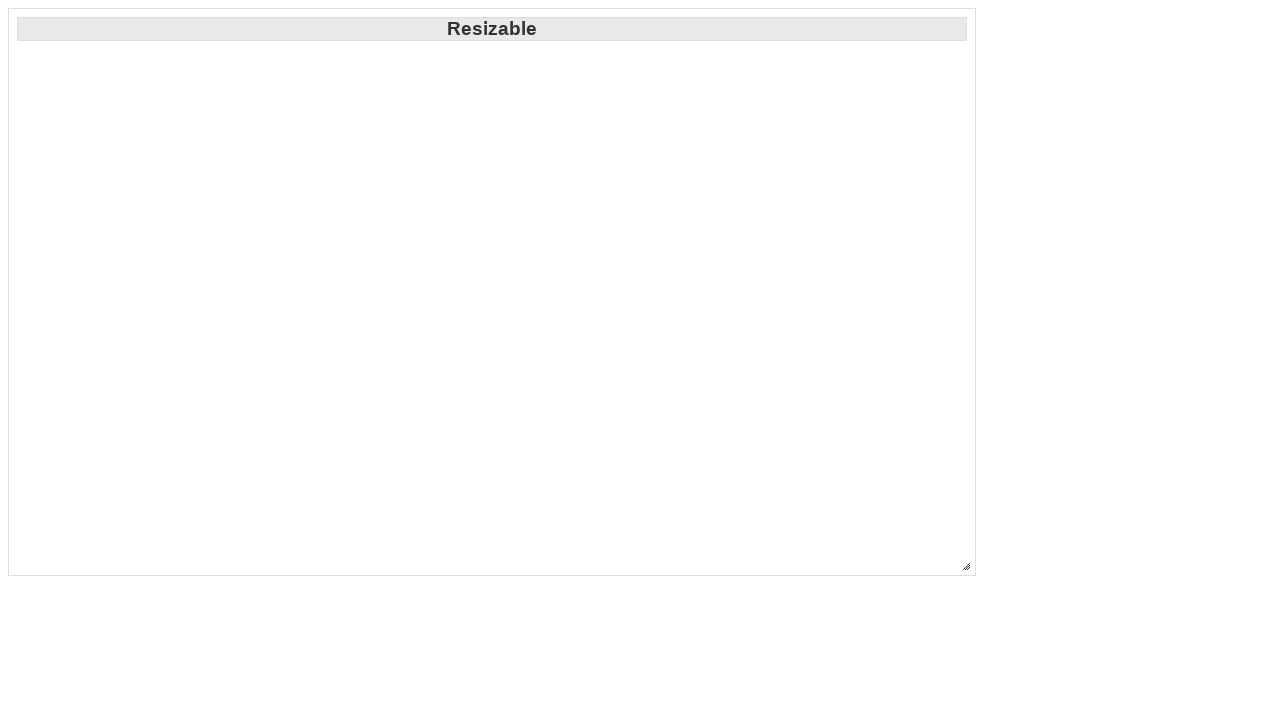

Released mouse button to complete drag operation at (966, 566)
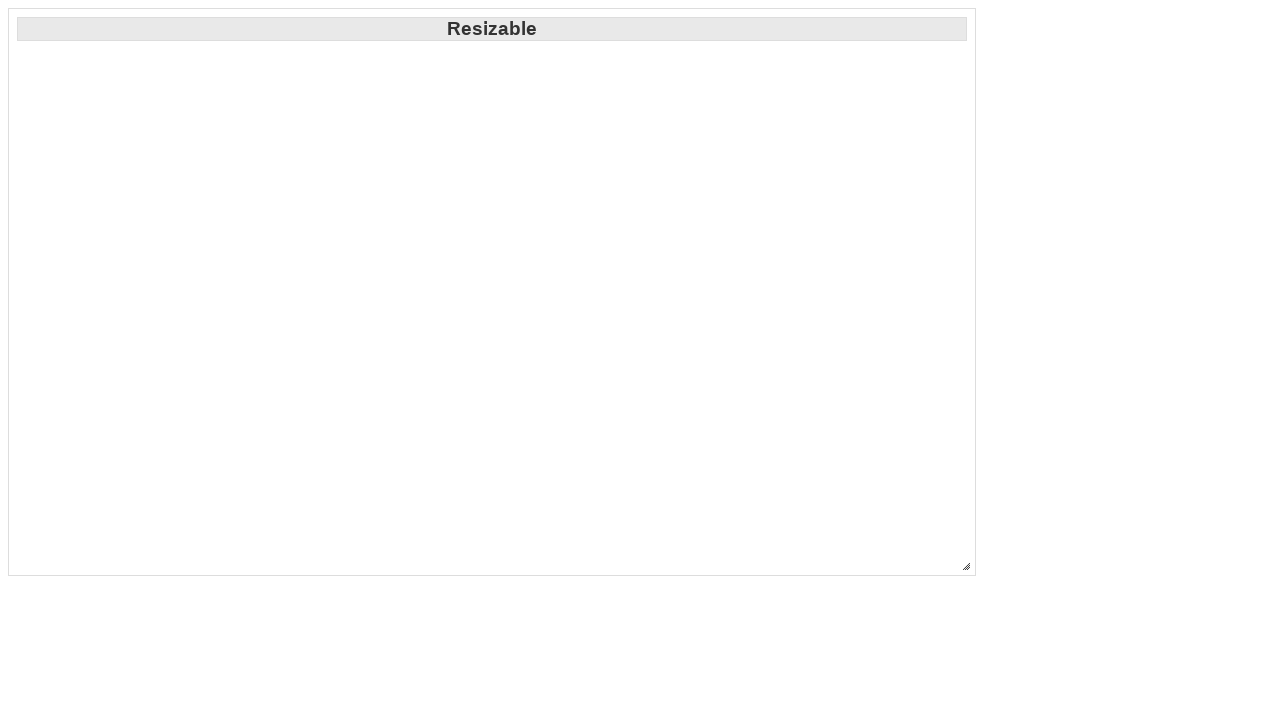

Waited 2 seconds for resize animation to complete
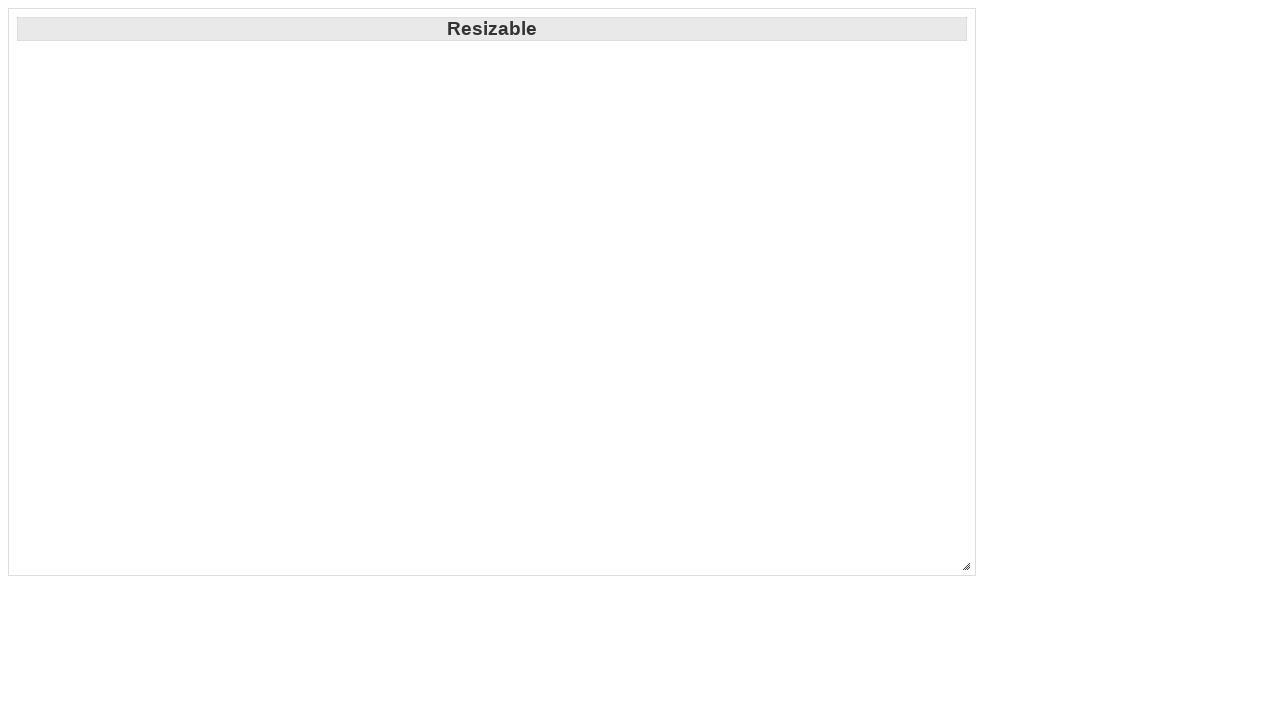

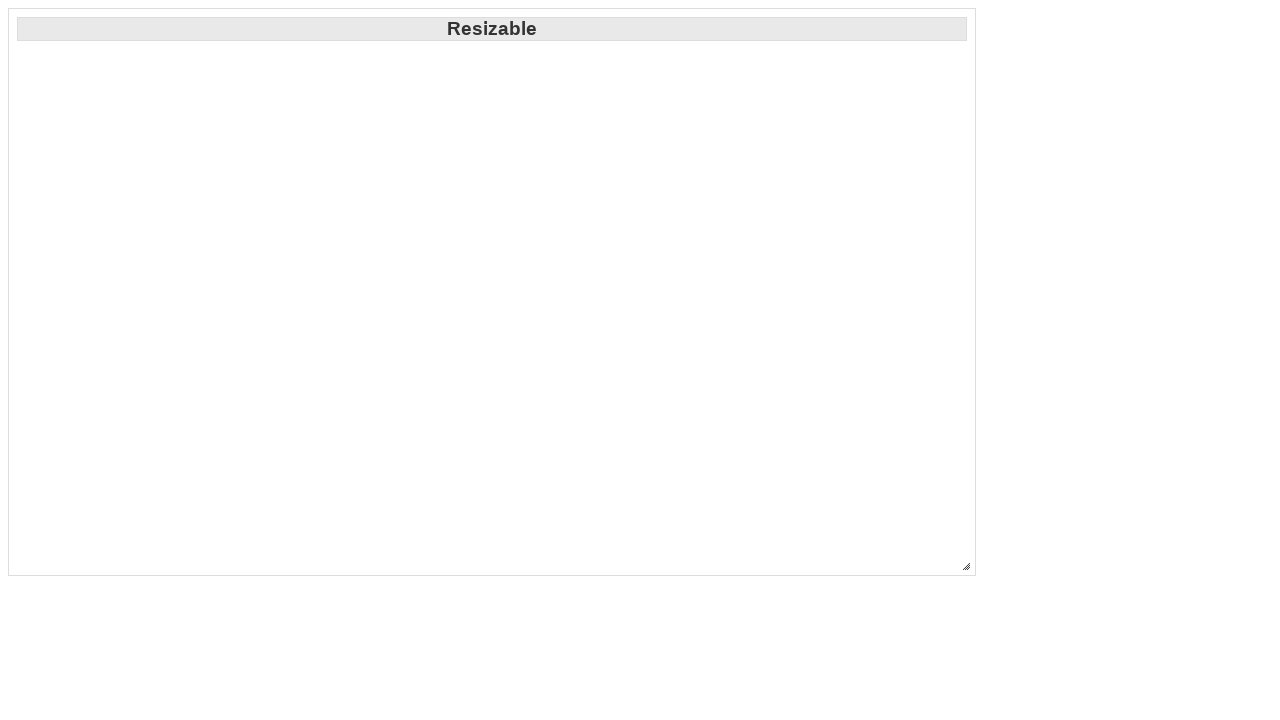